Tests that the home page contains exactly three sliders by navigating through the shop menu and verifying the slider count

Starting URL: https://practice.automationtesting.in/

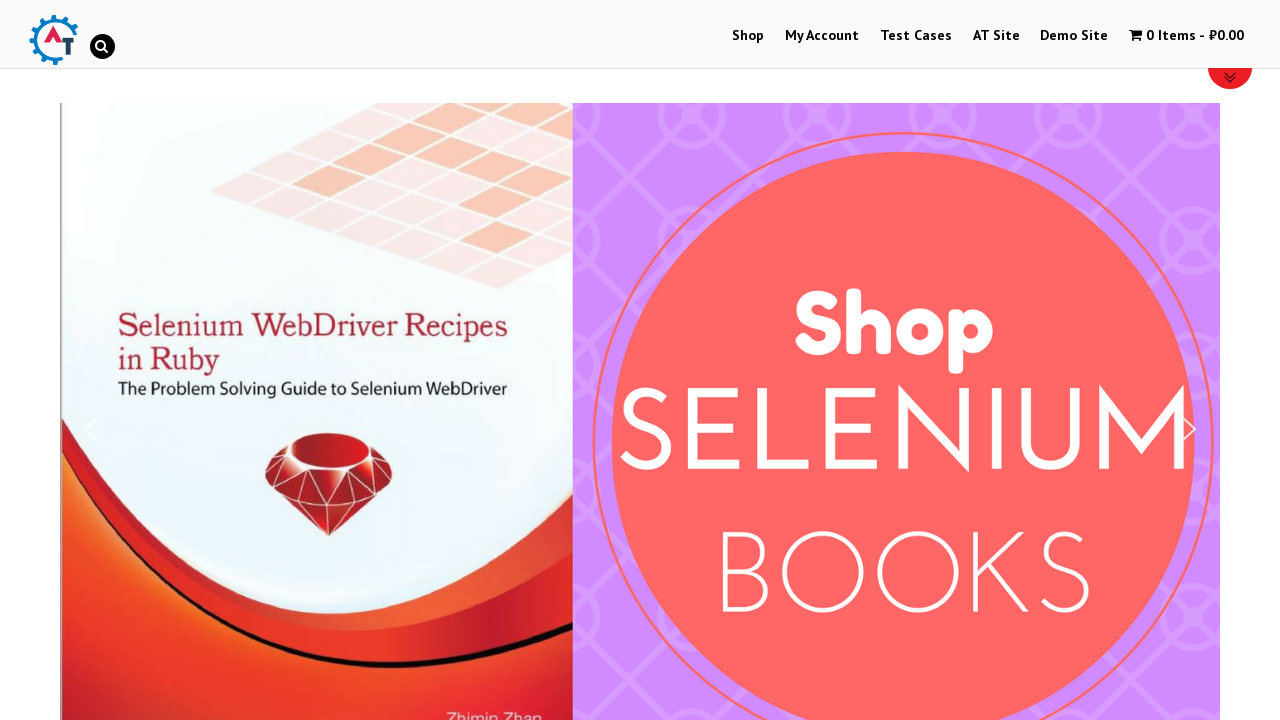

Clicked on Shop menu item at (748, 36) on #menu-item-40
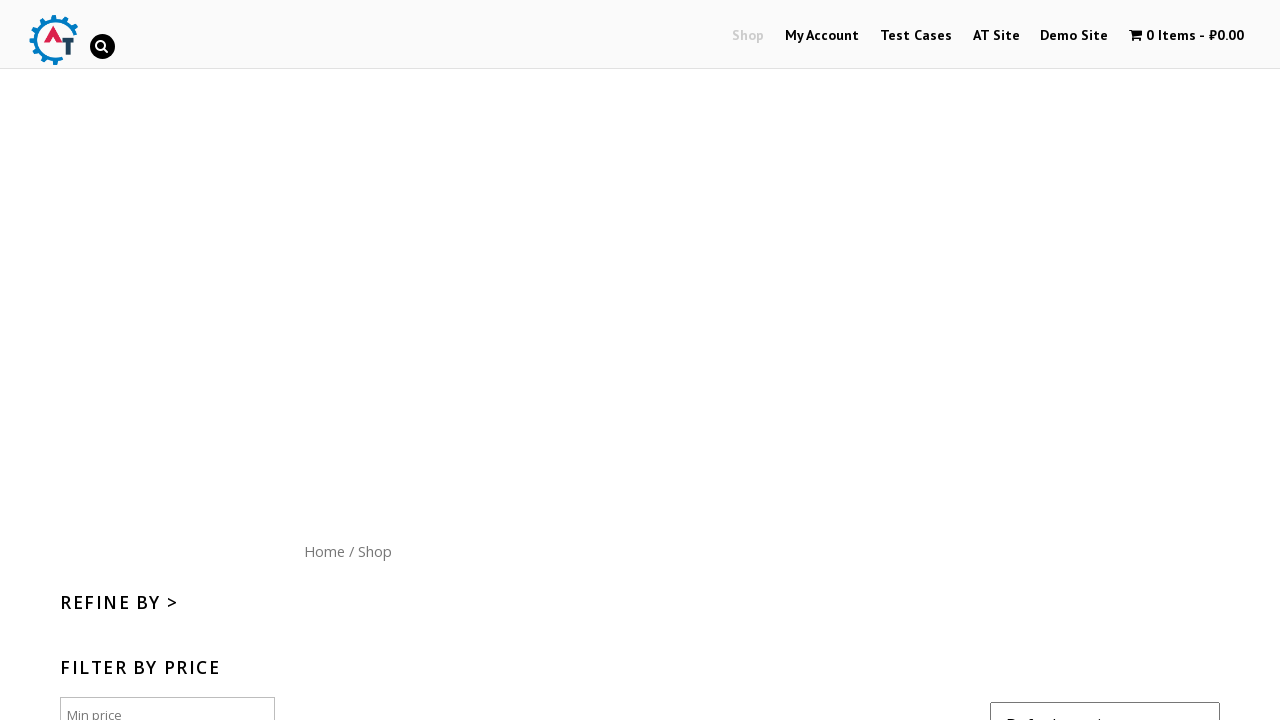

Clicked on Home menu button at (324, 551) on xpath=//a[text()='Home']
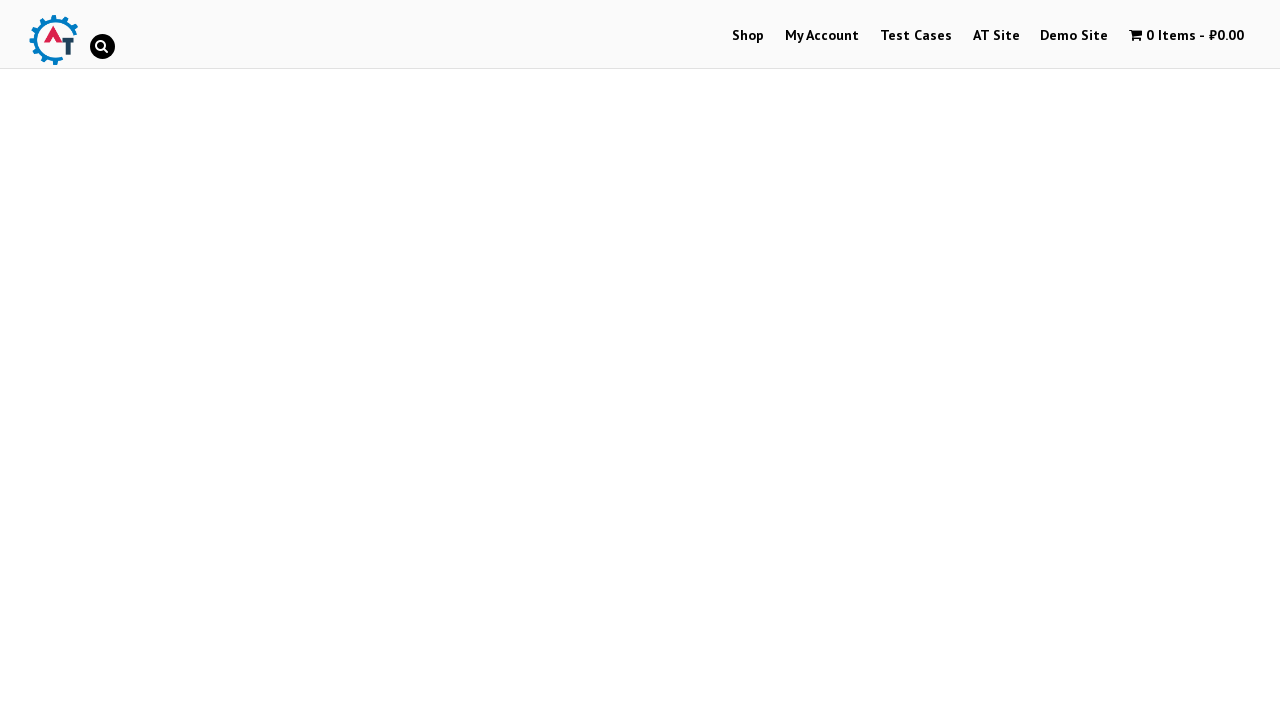

Waited for sliders to load
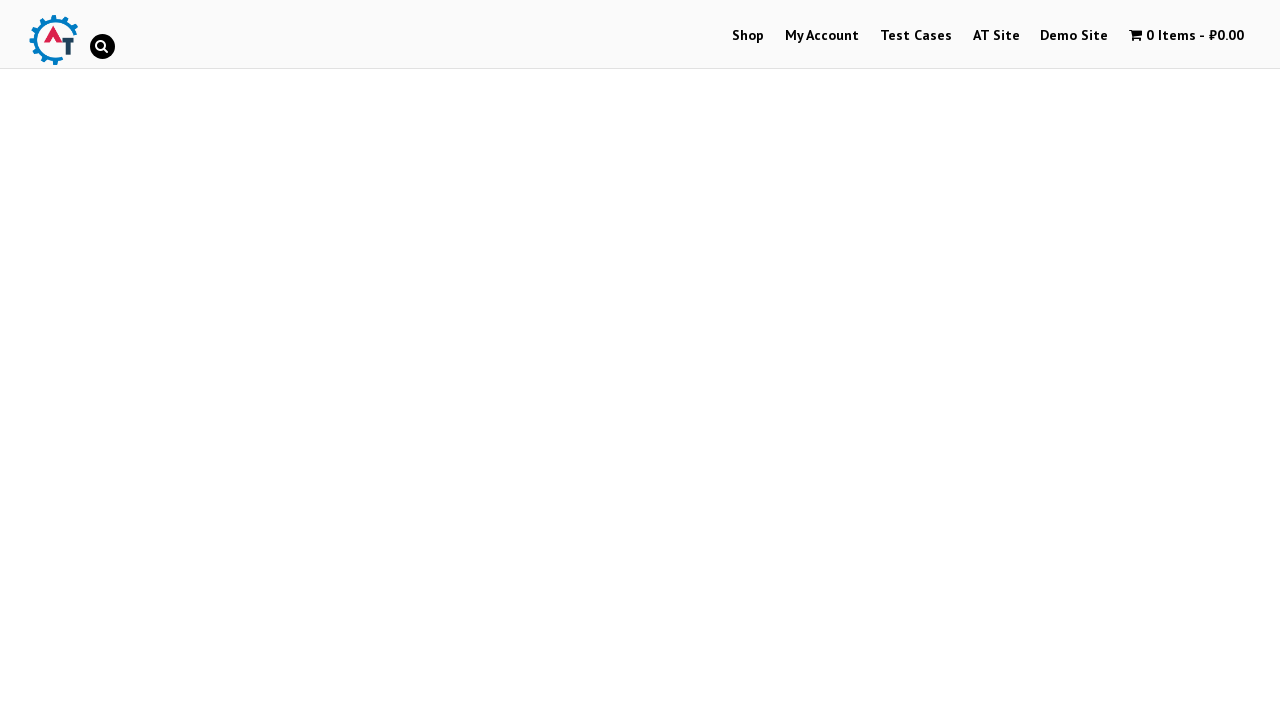

Found 3 sliders on the page
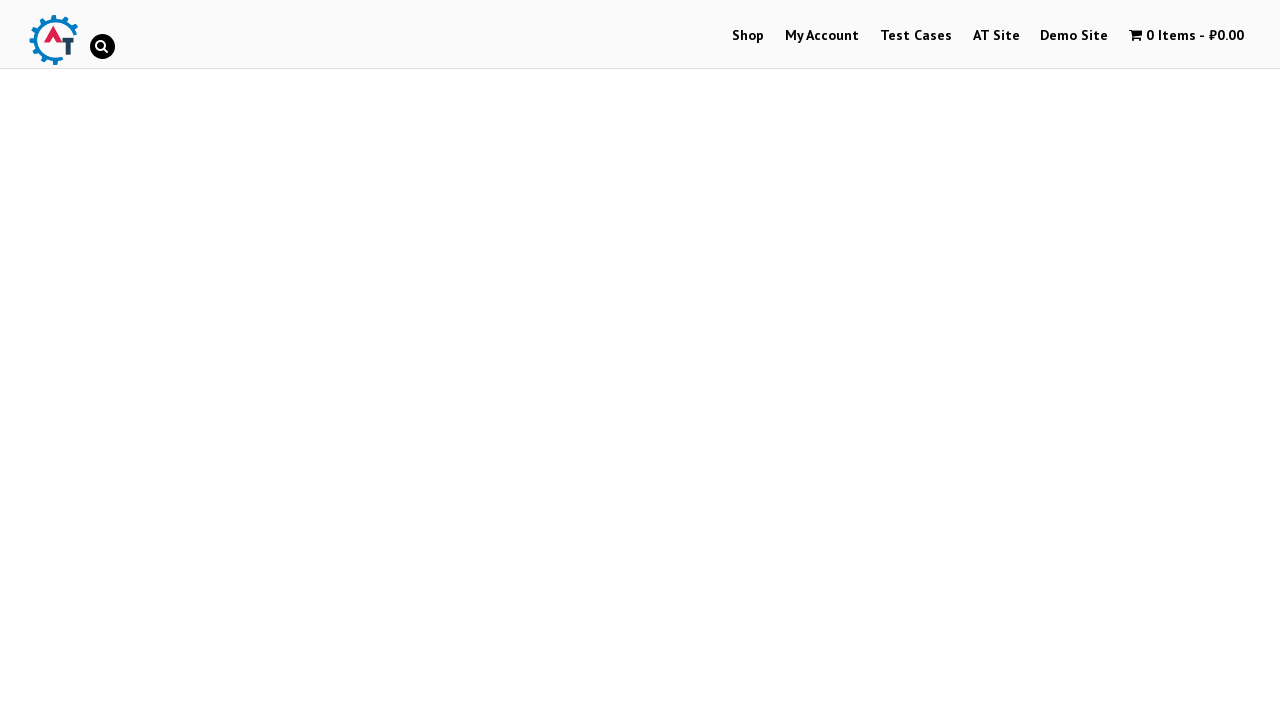

Verified that exactly 3 sliders are present on the home page
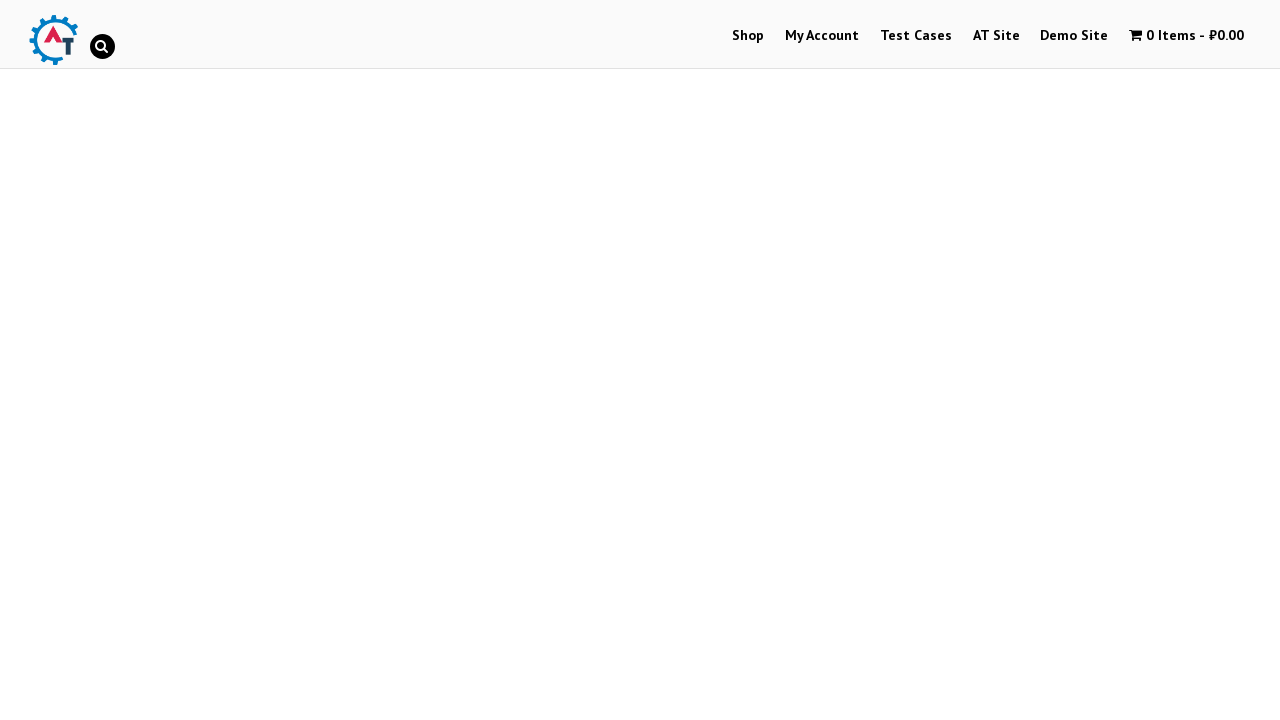

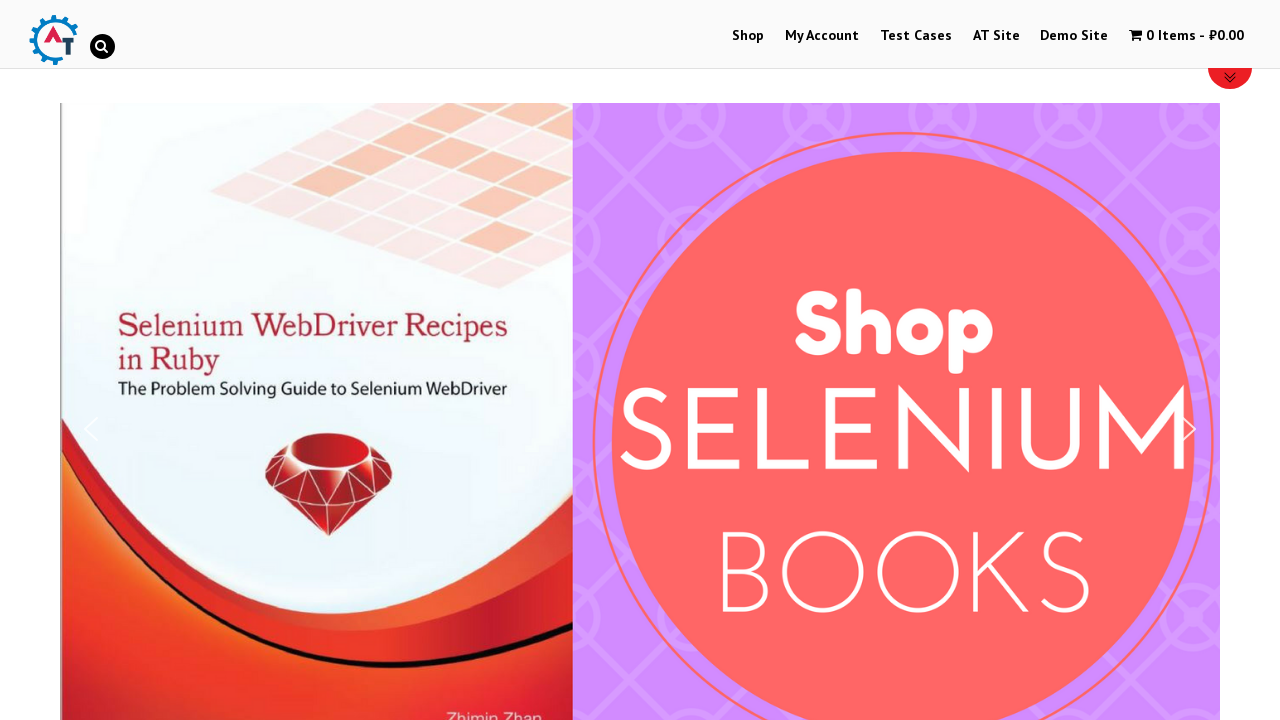